Tests filling second and third chapter text areas (skipping first) and submitting to verify result is not visible.

Starting URL: https://www.qa-practice.com/elements/textarea/textareas

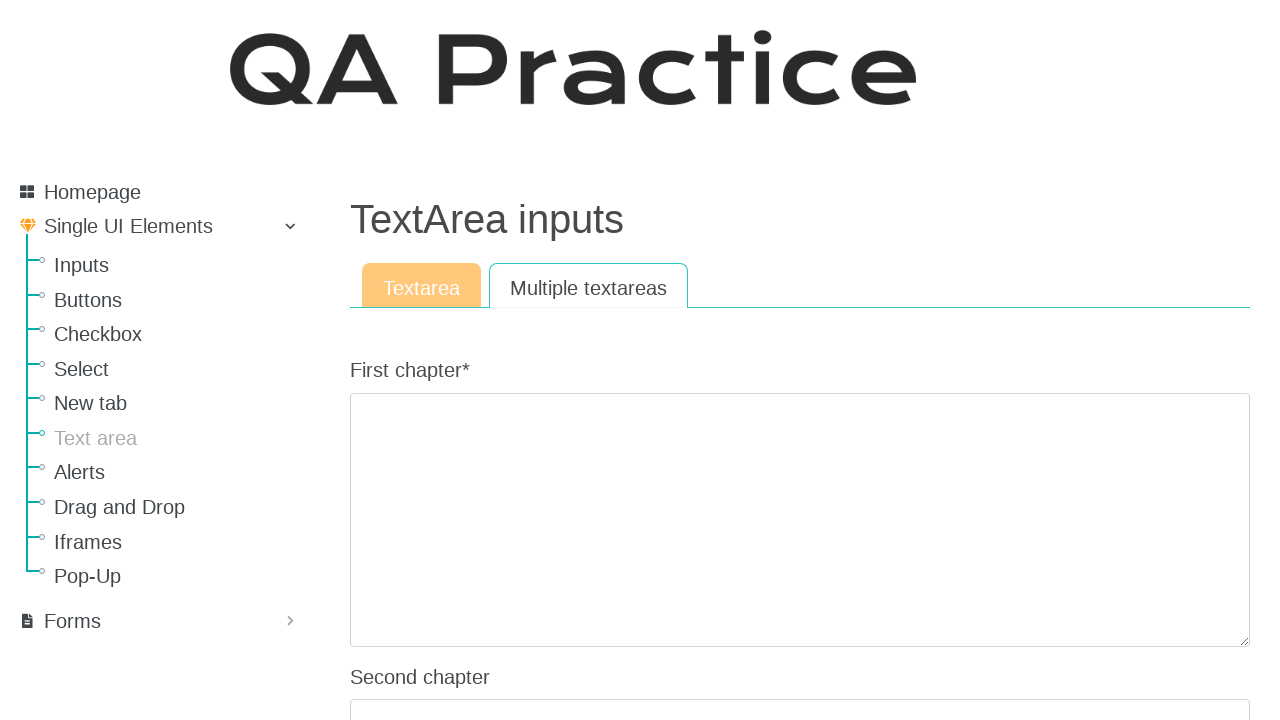

Filled second chapter text area with test text on #id_second_chapter
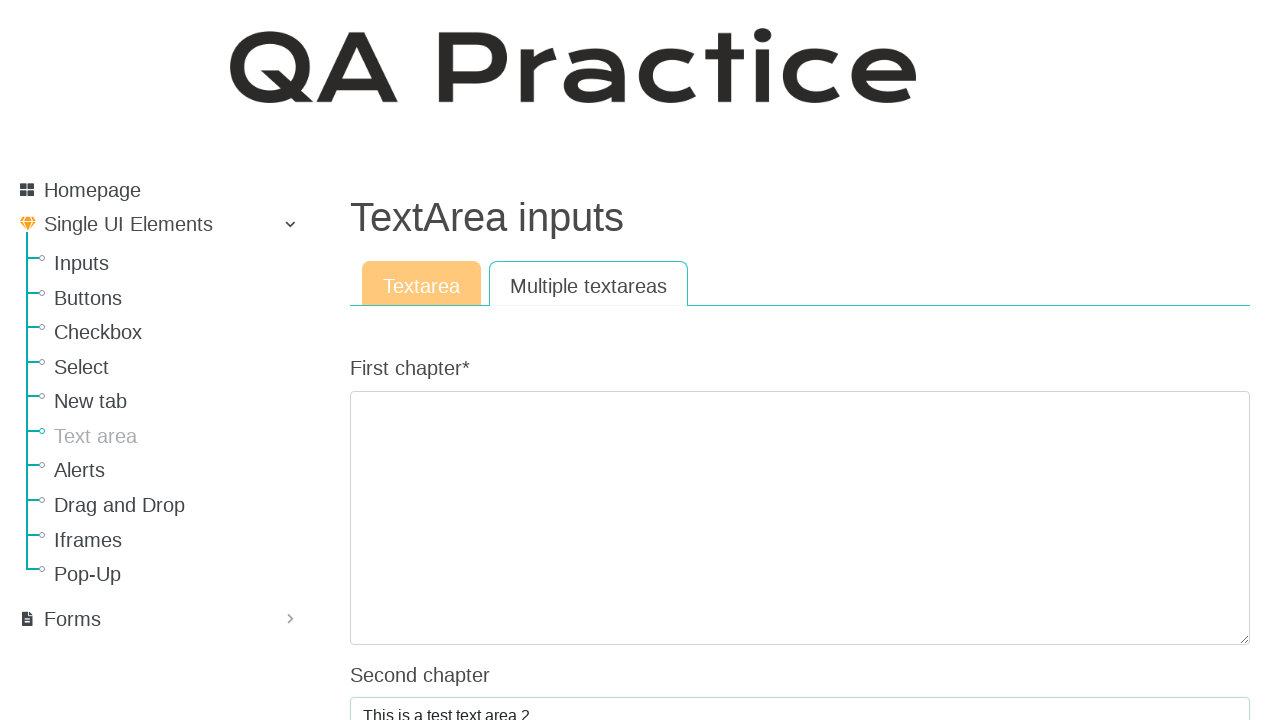

Filled third chapter text area with test text on #id_third_chapter
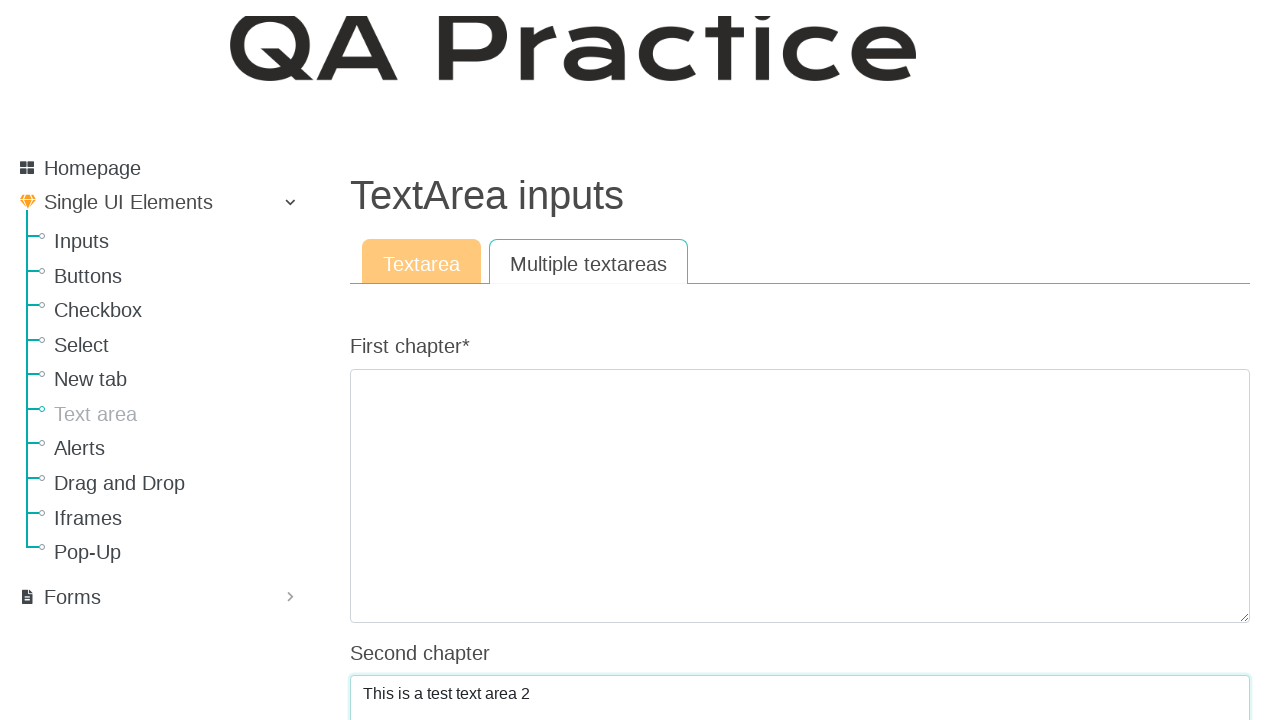

Clicked submit button to submit form at (388, 360) on #submit-id-submit
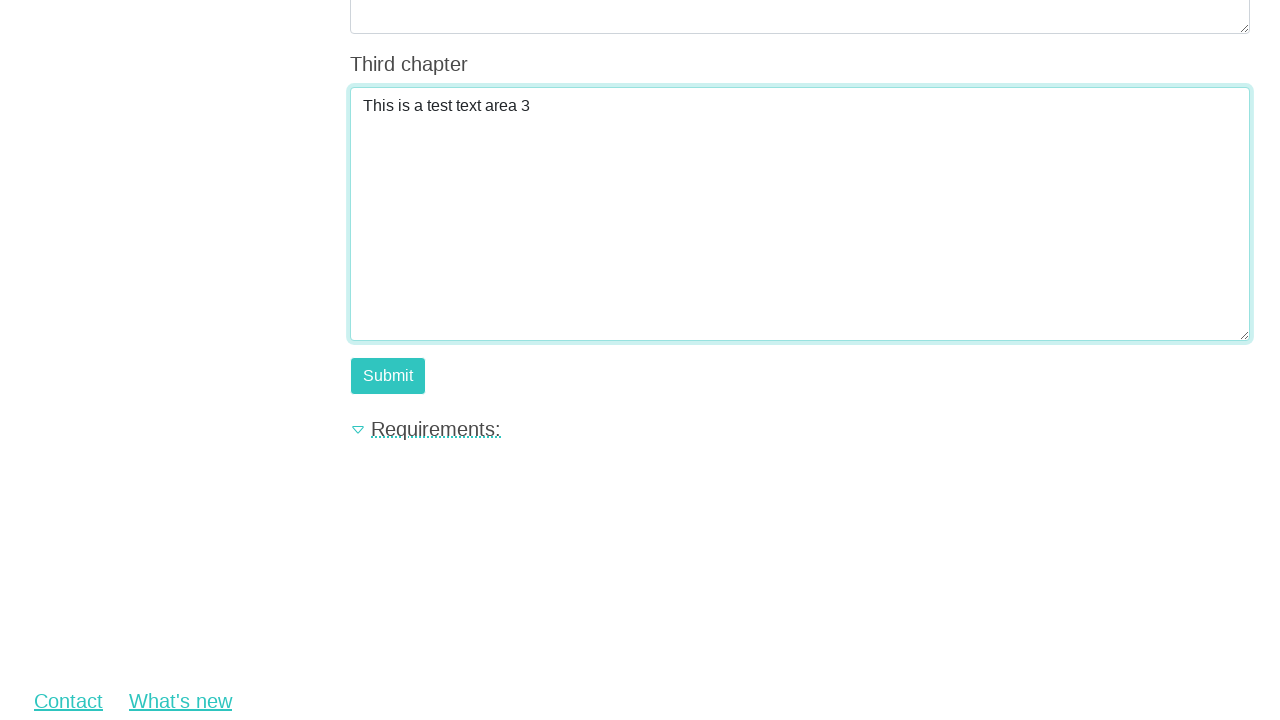

Waited 500ms for page to process submission
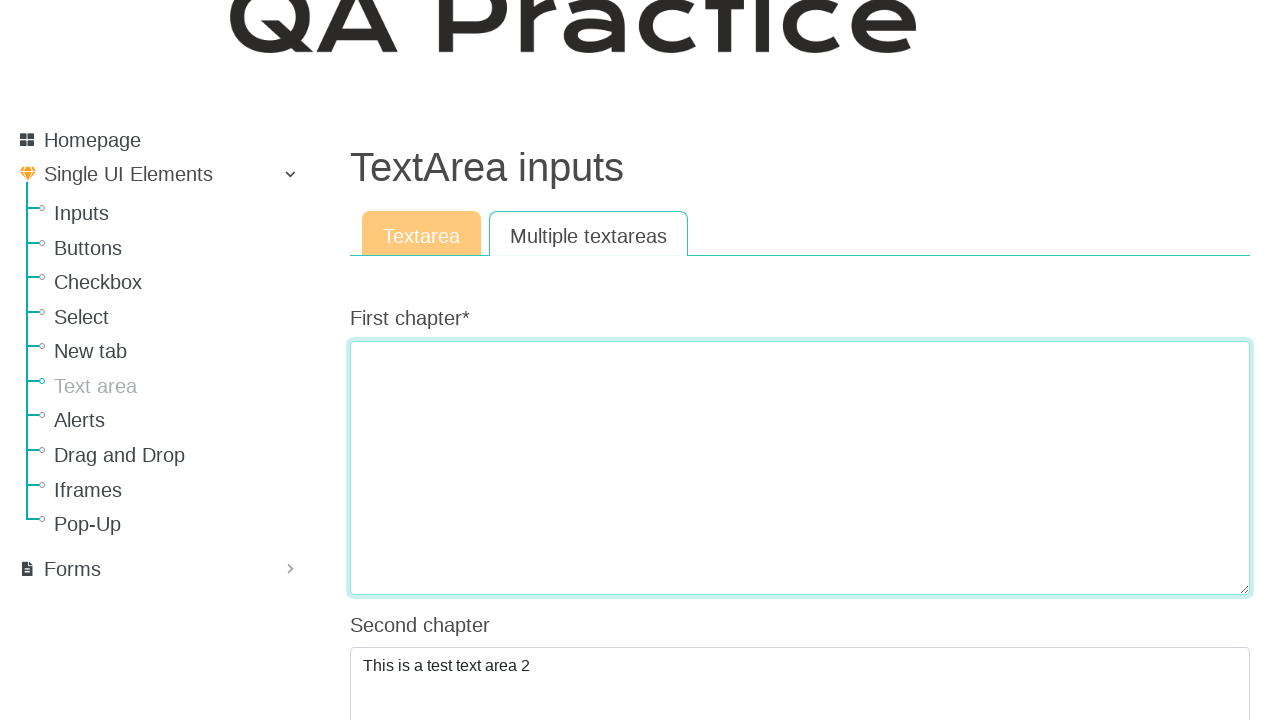

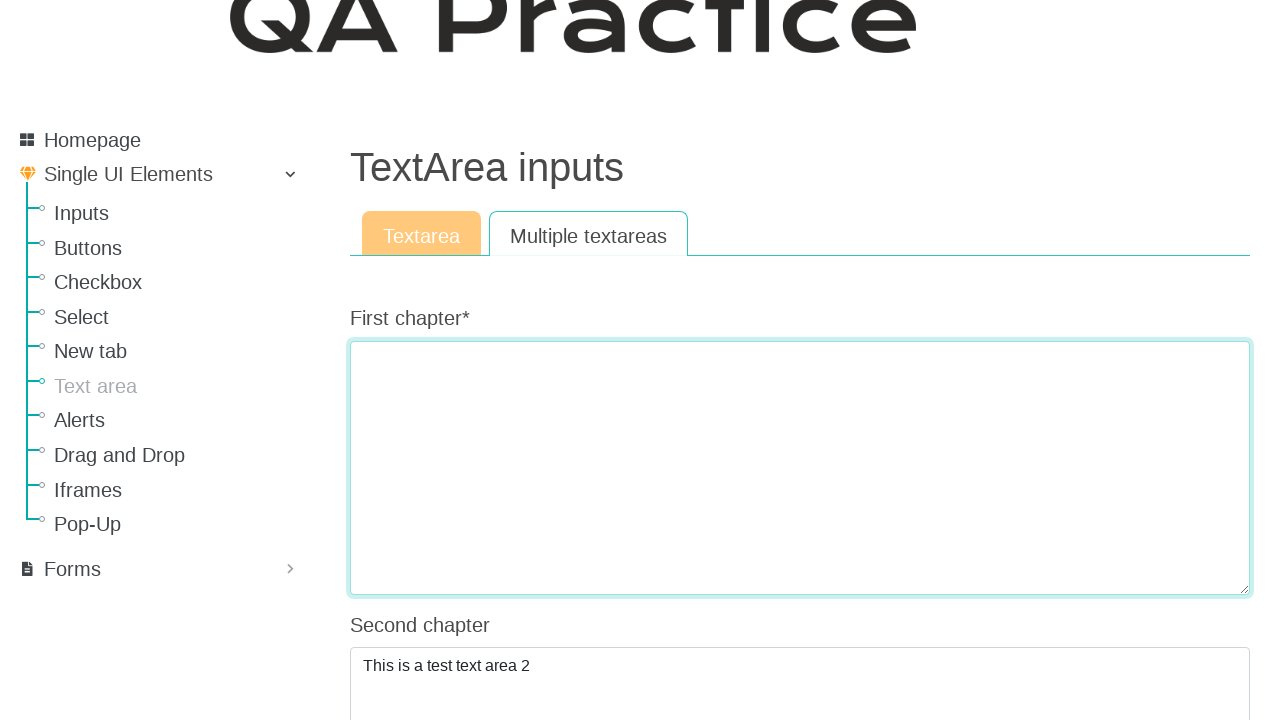